Clicks the start button to begin the trivia game

Starting URL: https://shemsvcollege.github.io/Trivia/

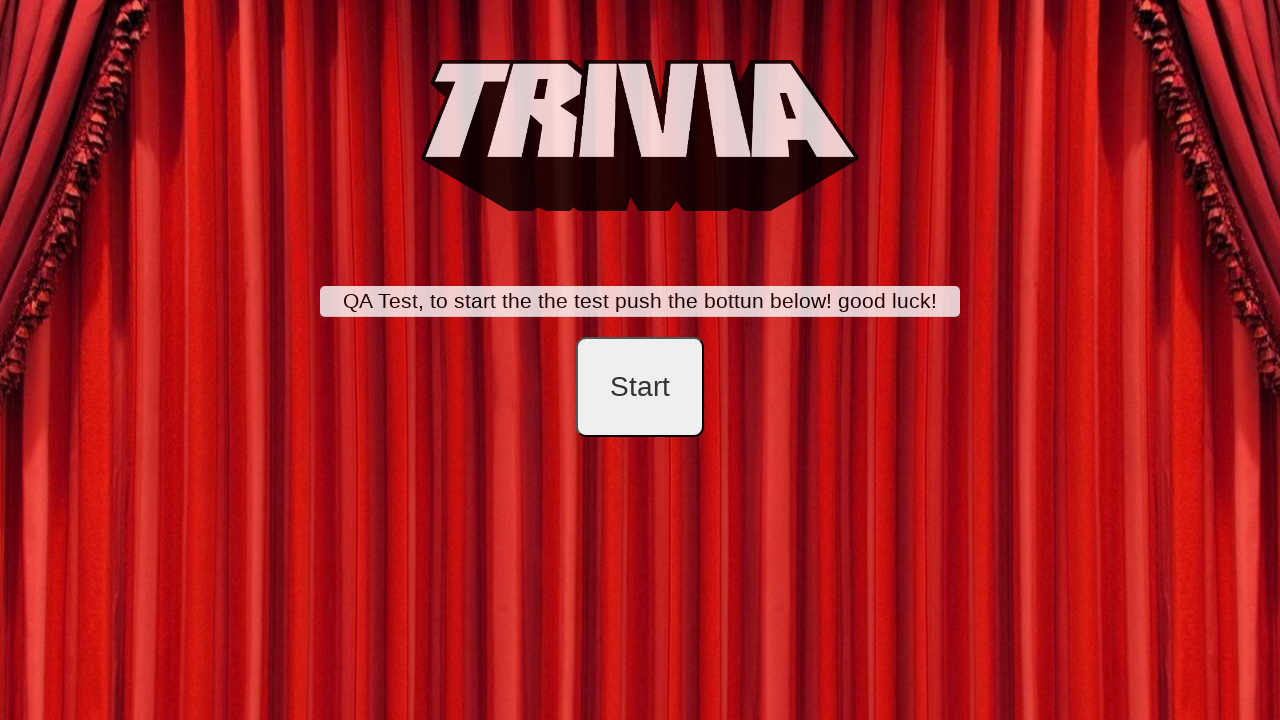

Navigated to trivia game homepage
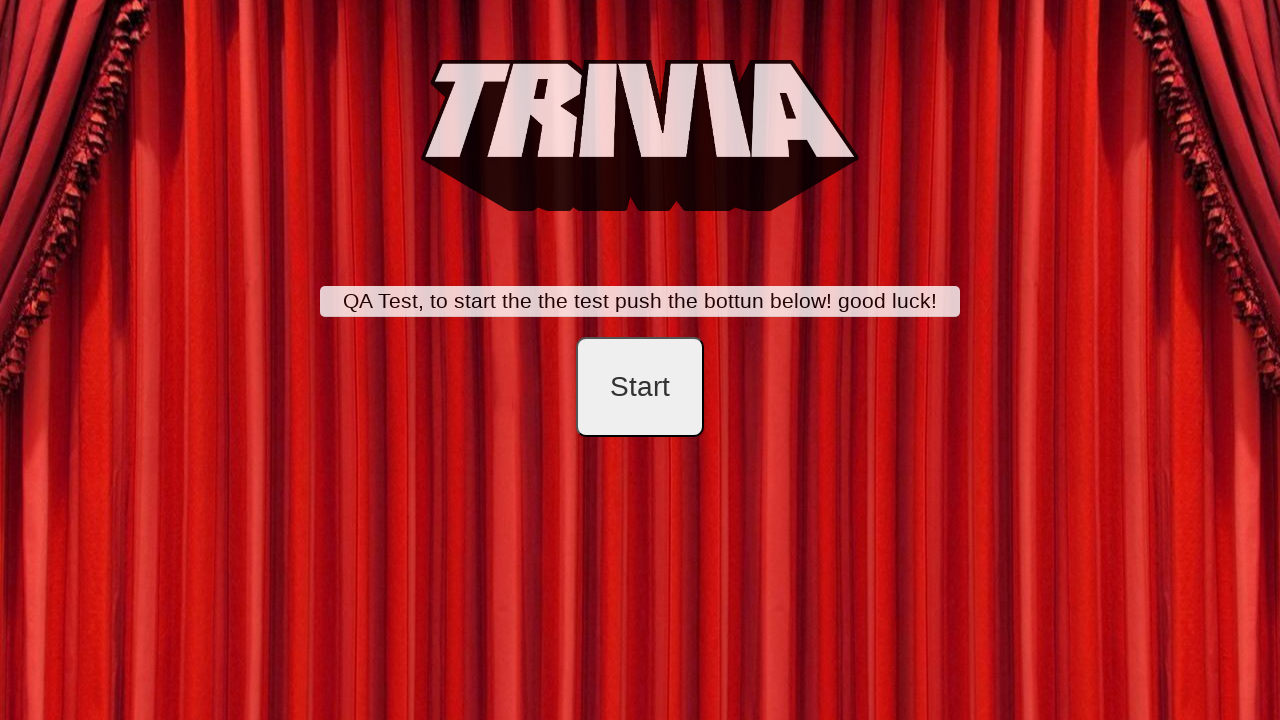

Clicked the start button to begin the trivia game at (640, 387) on #startB
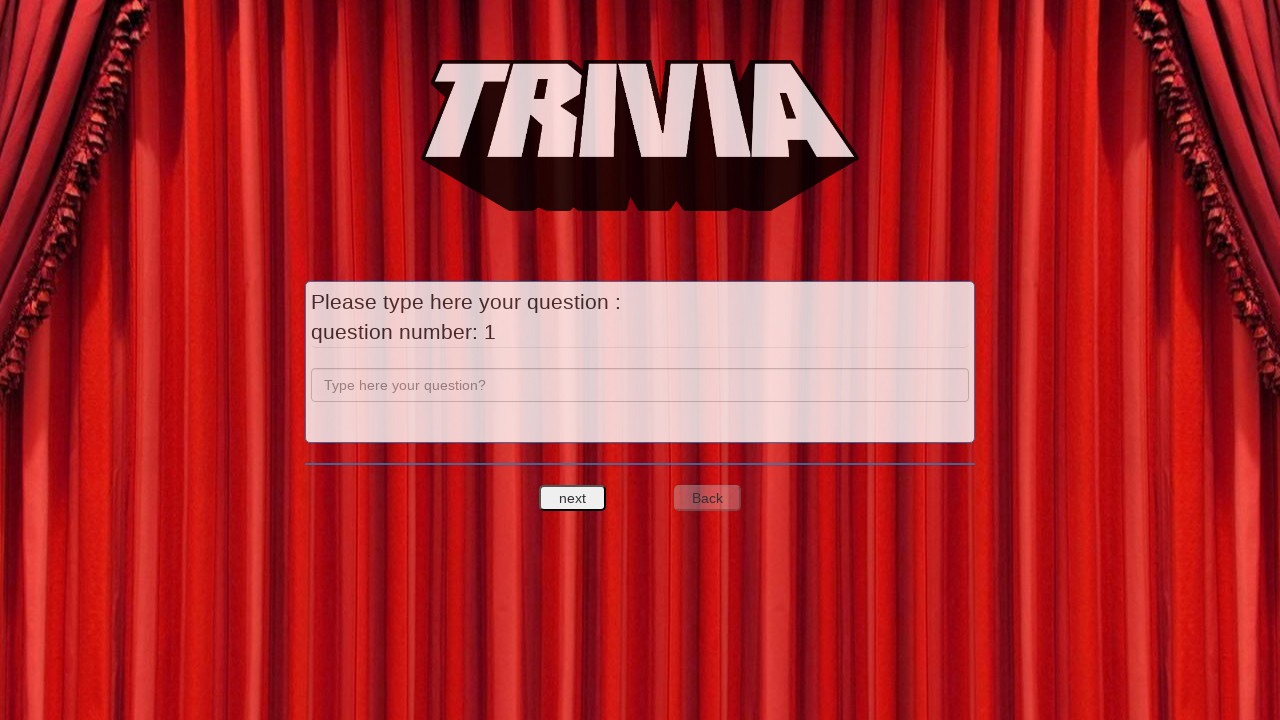

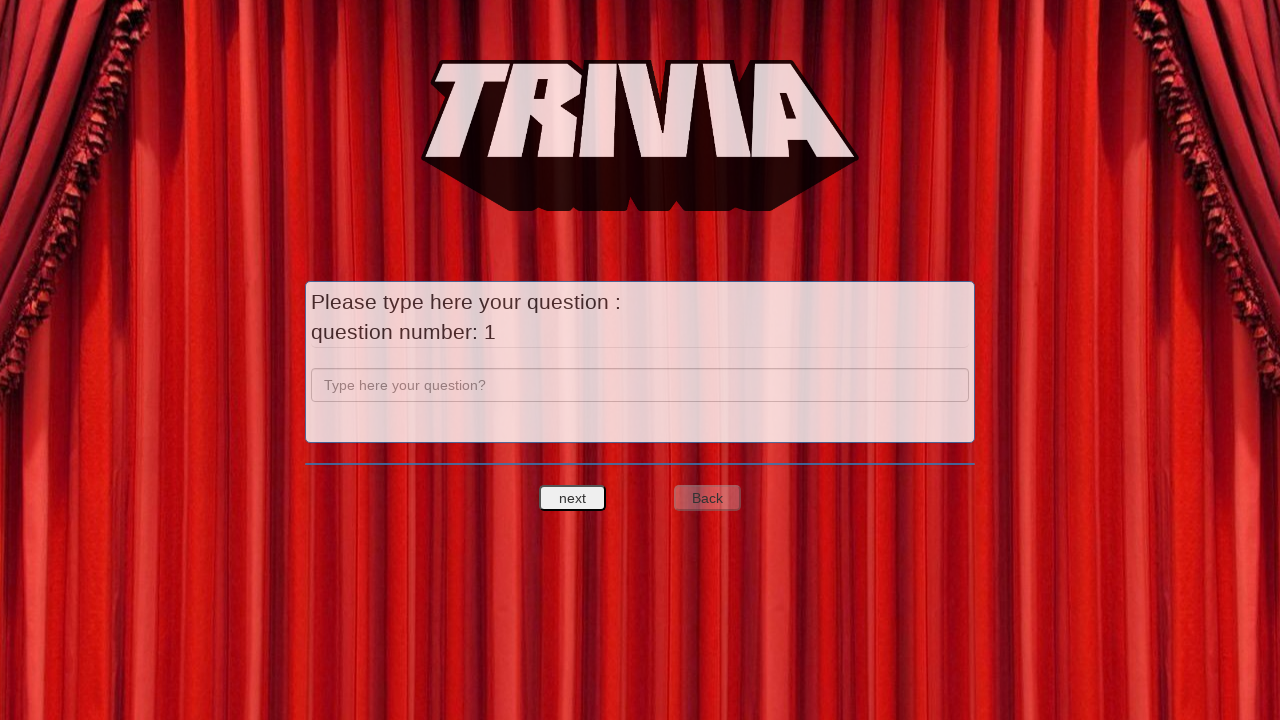